Tests form submission on DemoQA by filling in name, email, and address fields, then verifies the submitted data is displayed correctly

Starting URL: http://demoqa.com/text-box

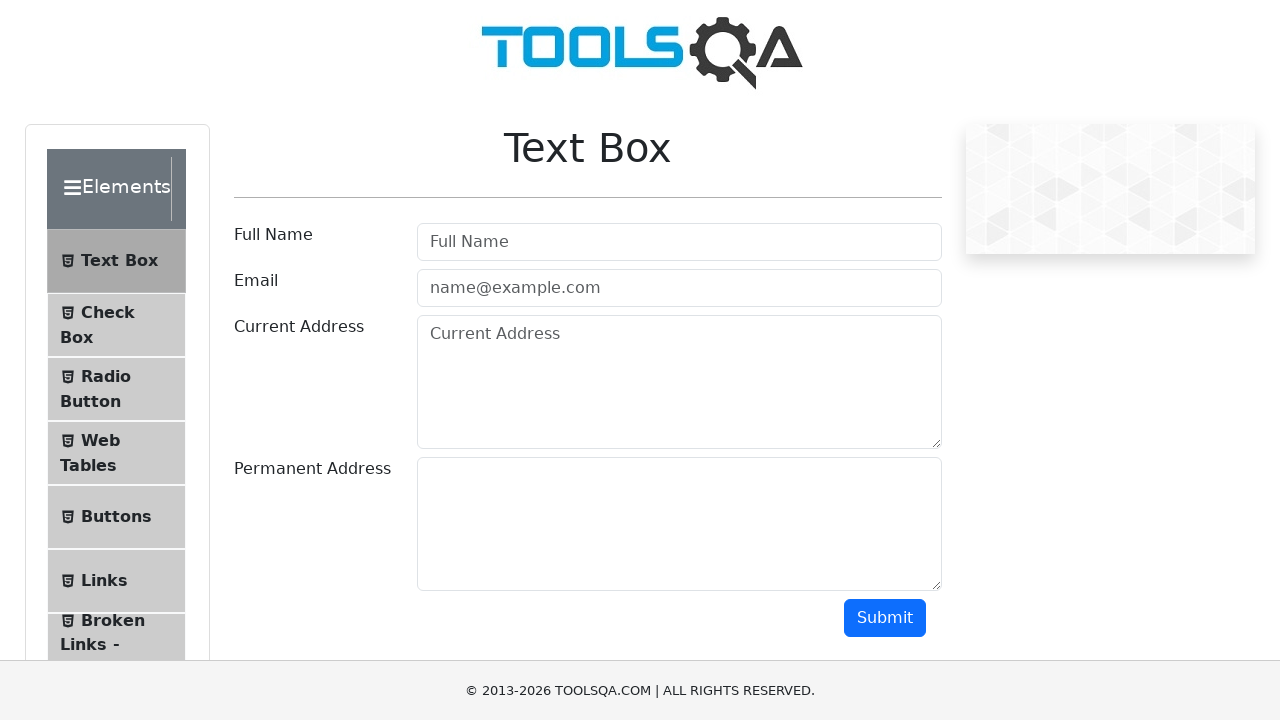

Filled Full Name field with 'Automation' on input#userName
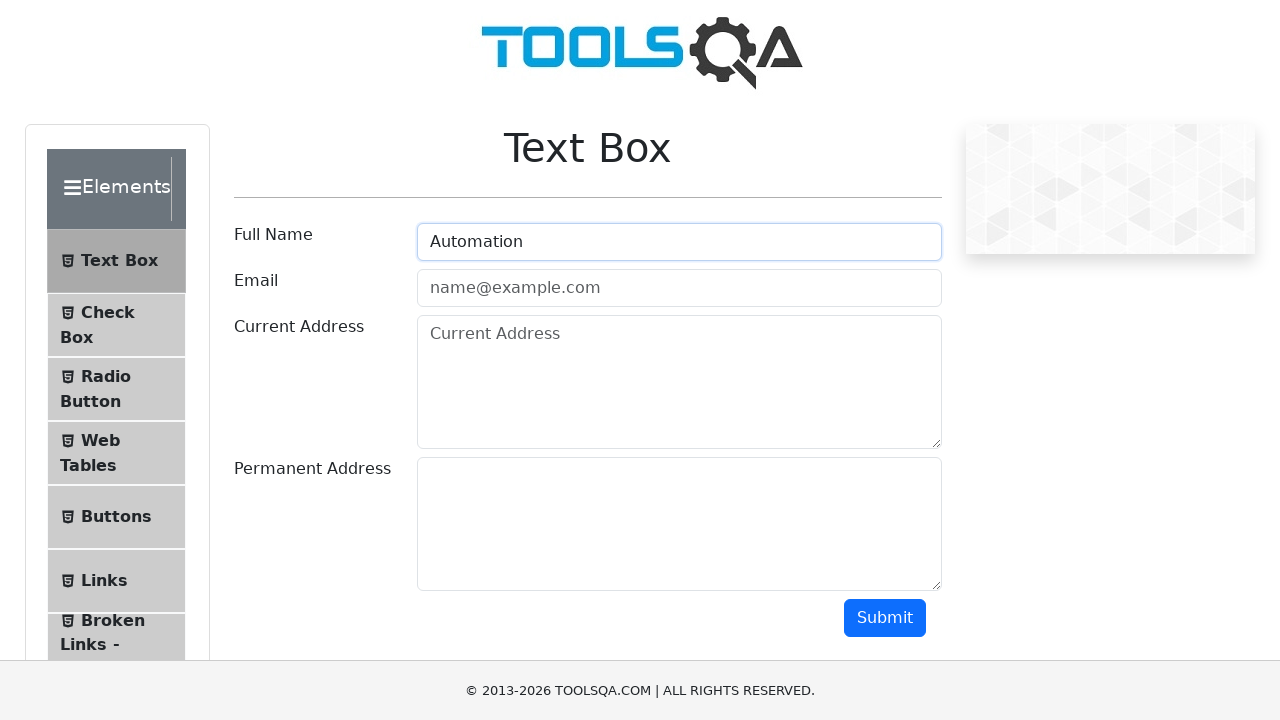

Filled Email field with 'Testing@gmail.com' on input#userEmail
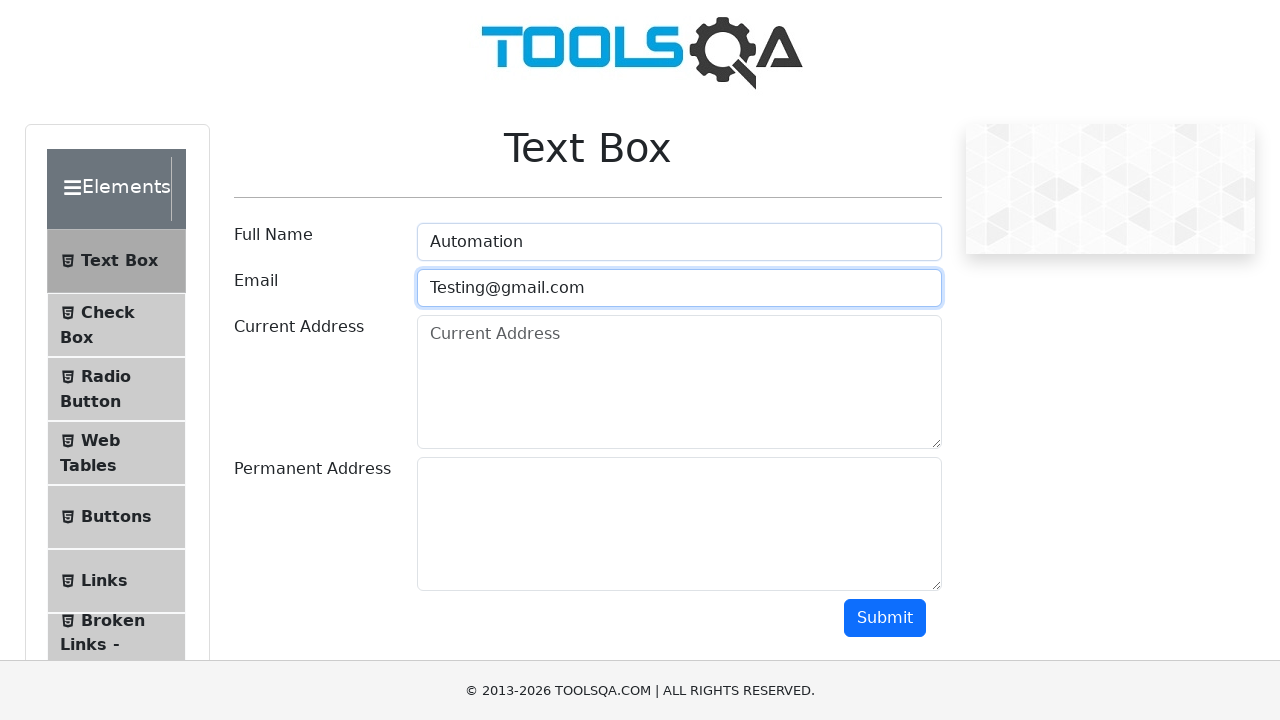

Filled Current Address field with 'Testing Current Address' on textarea#currentAddress
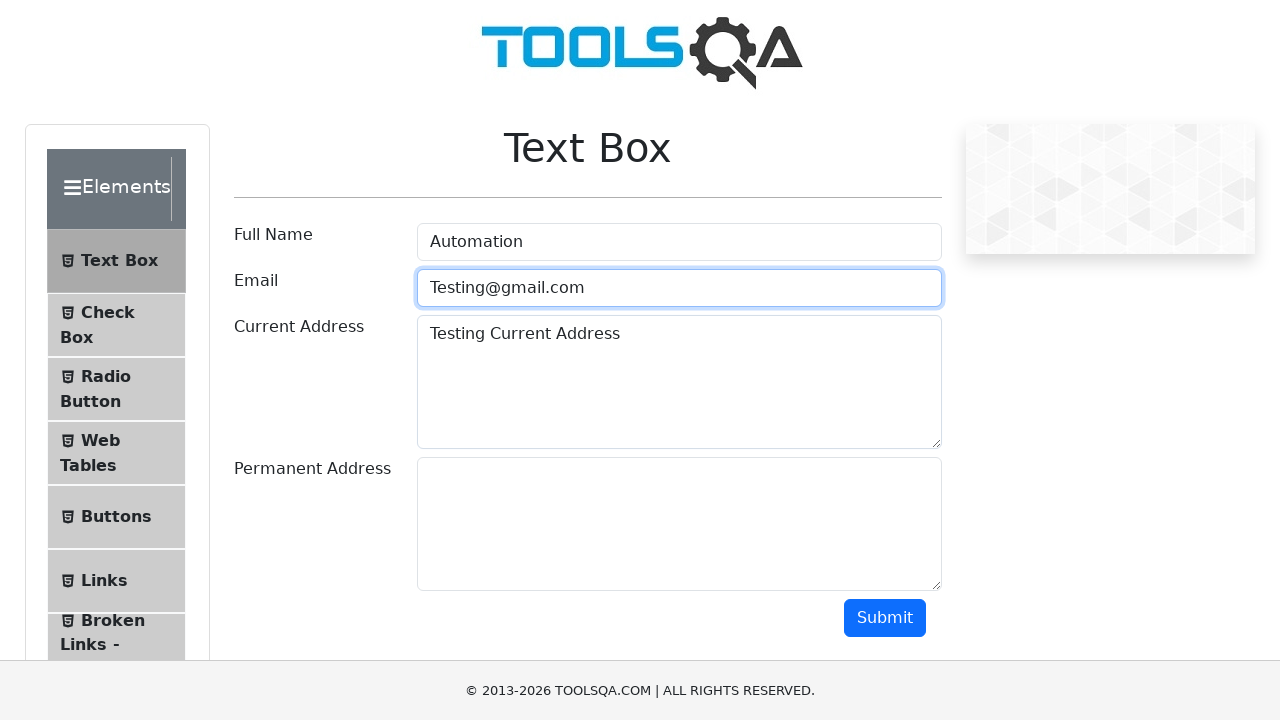

Filled Permanent Address field with 'Testing Permanent Address' on textarea#permanentAddress
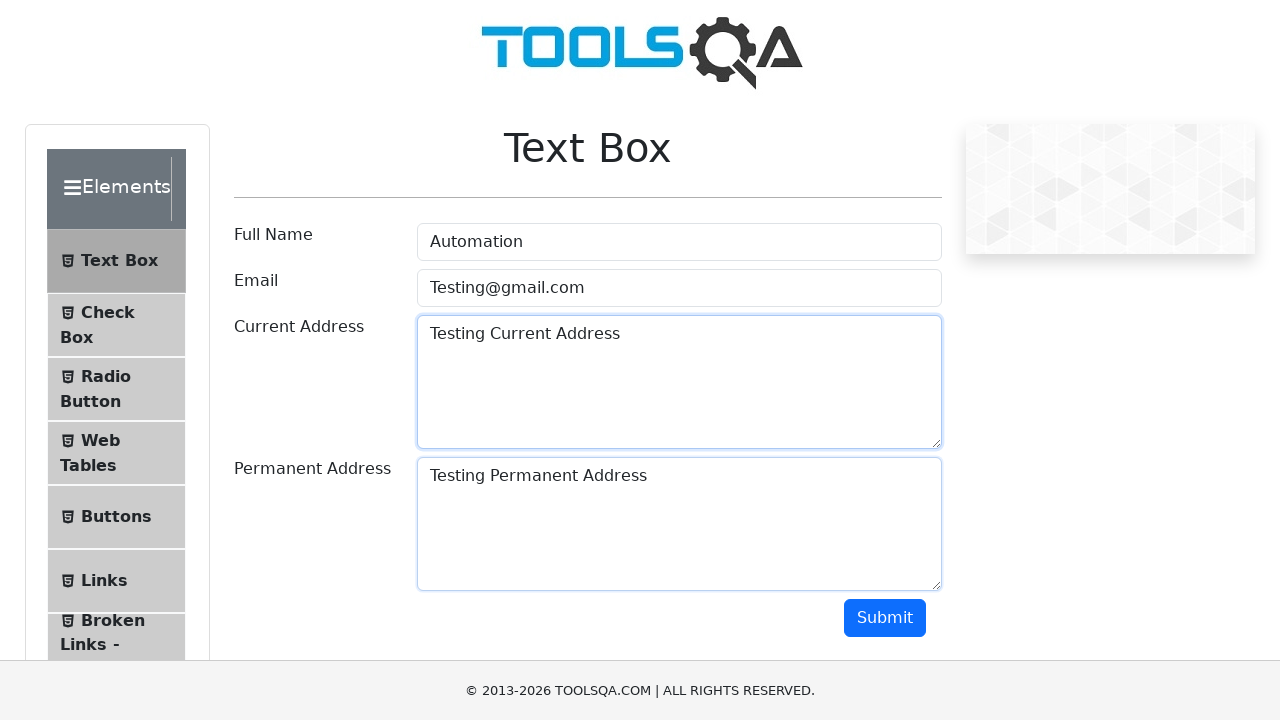

Clicked Submit button to submit the form at (885, 618) on button#submit
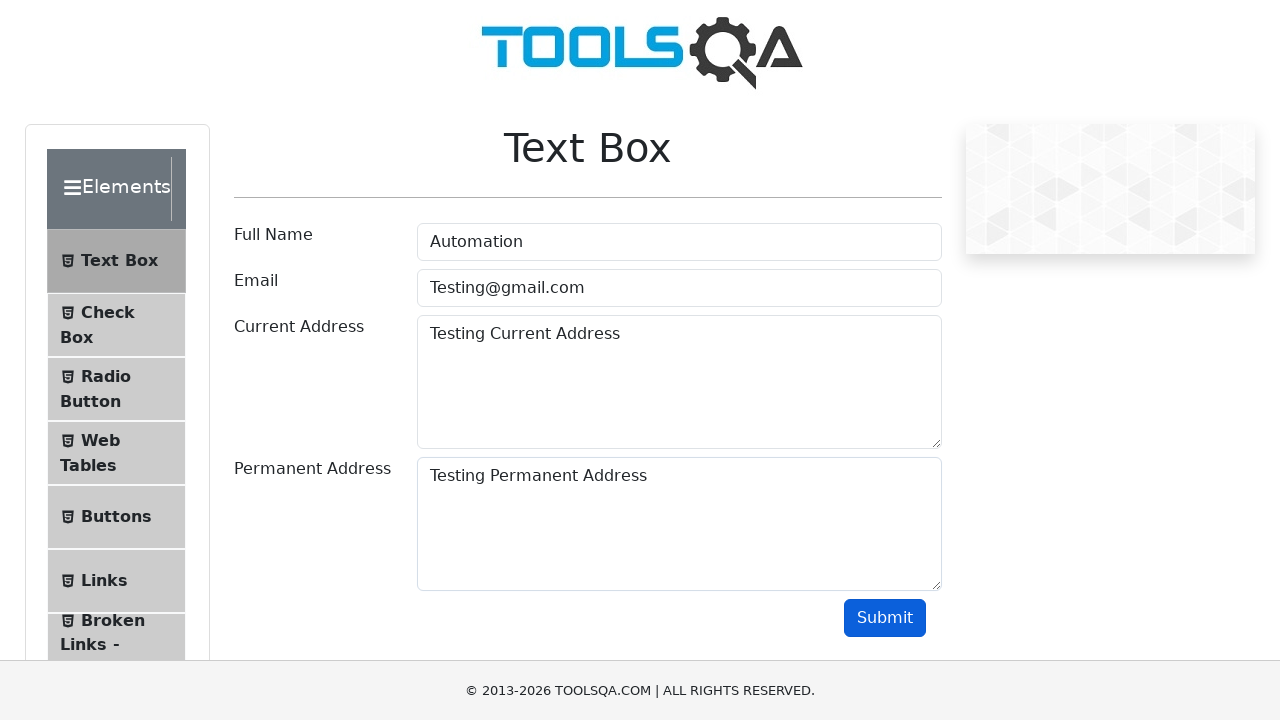

Form submission results loaded
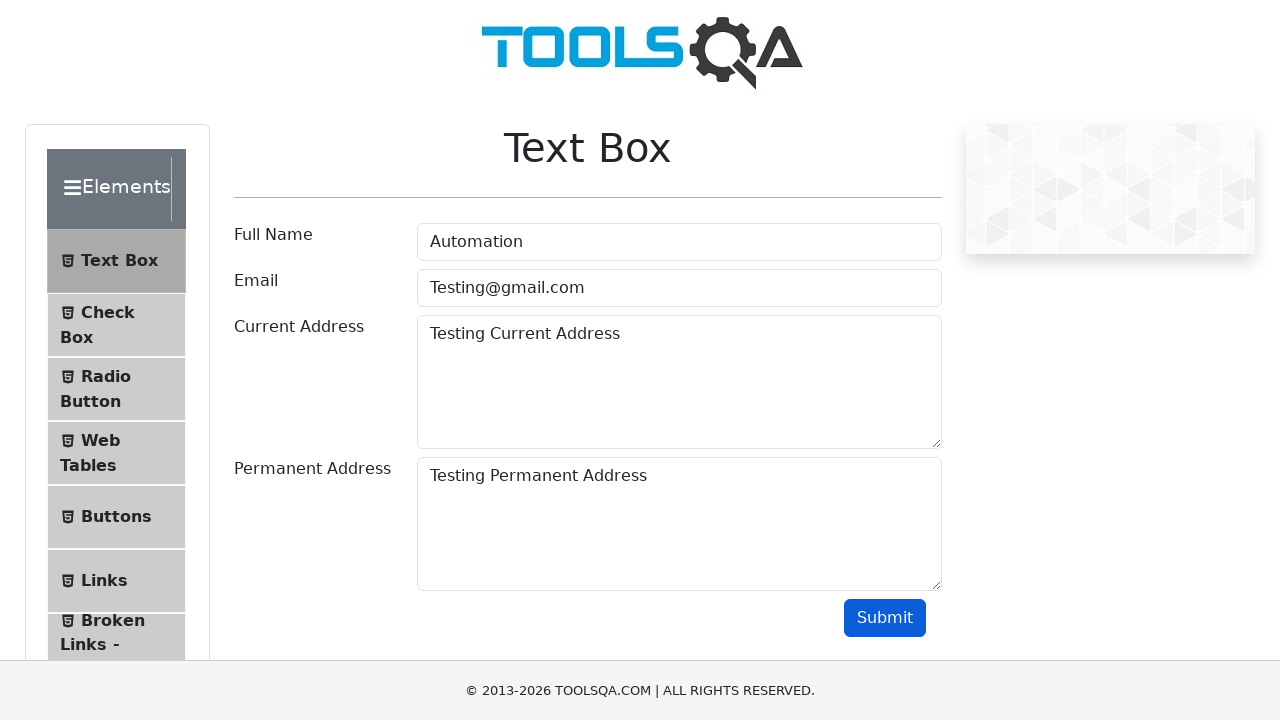

Verified submitted name contains 'Automation'
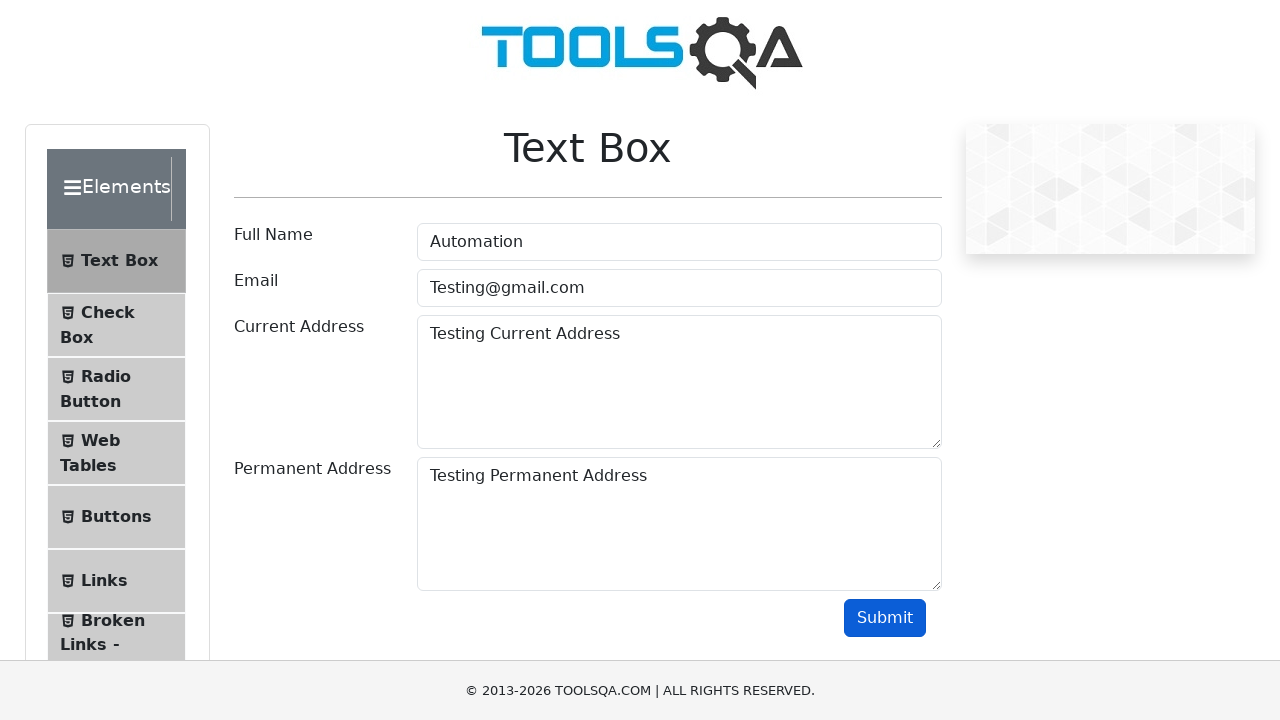

Verified submitted email contains 'Testing'
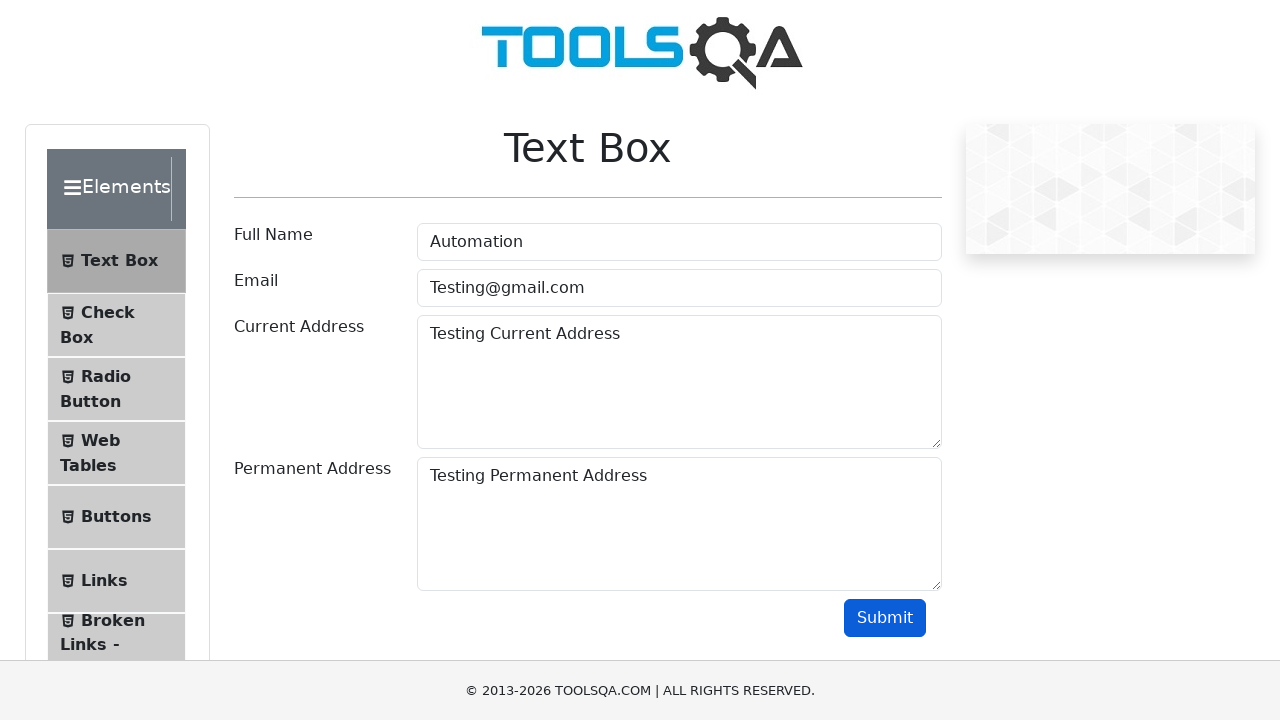

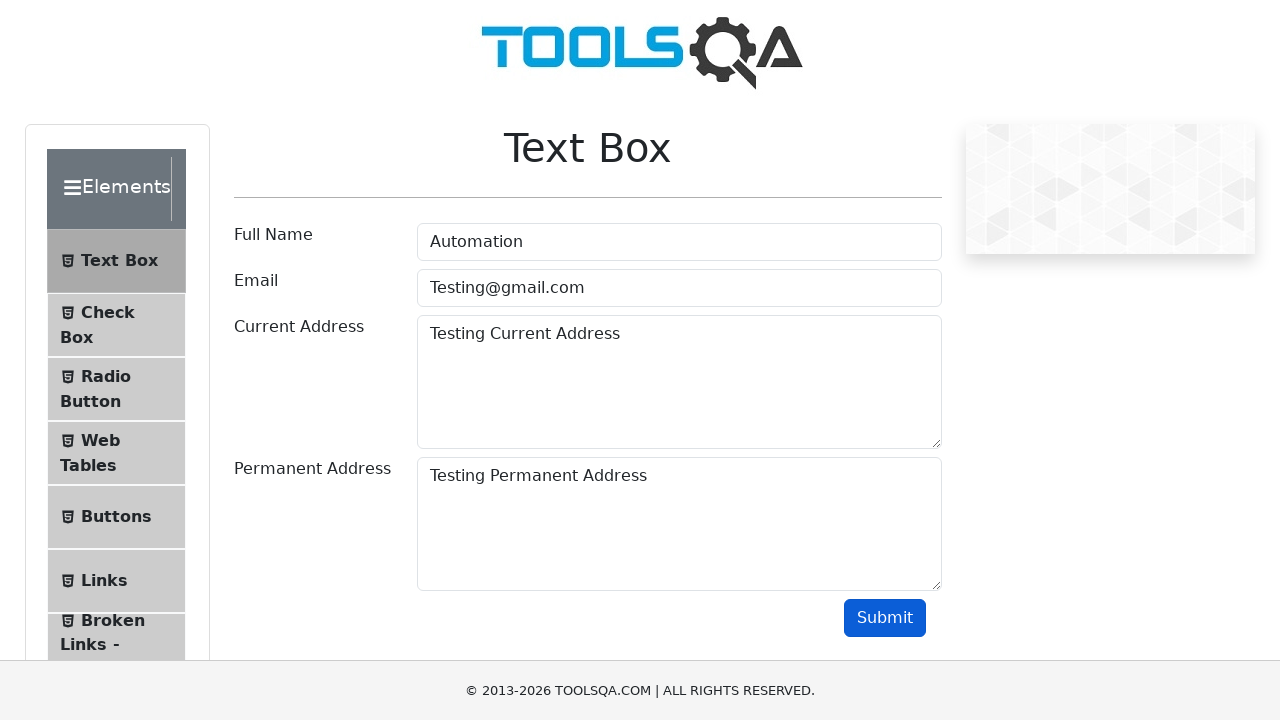